Tests JavaScript alert handling by clicking a button that triggers an alert, then accepting the alert dialog

Starting URL: http://www.tizag.com/javascriptT/javascriptalert.php

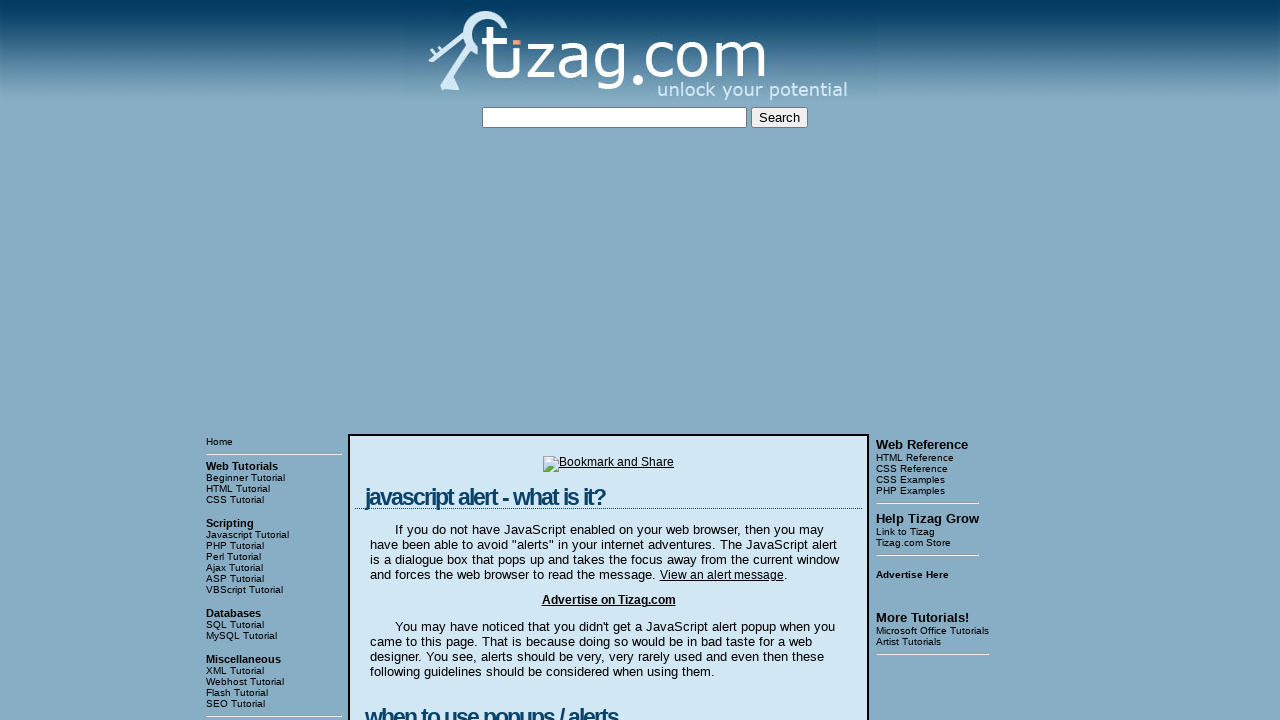

Clicked button to trigger JavaScript alert at (428, 361) on xpath=//html/body/table[3]/tbody/tr[1]/td[2]/table/tbody/tr/td/div[4]/form/input
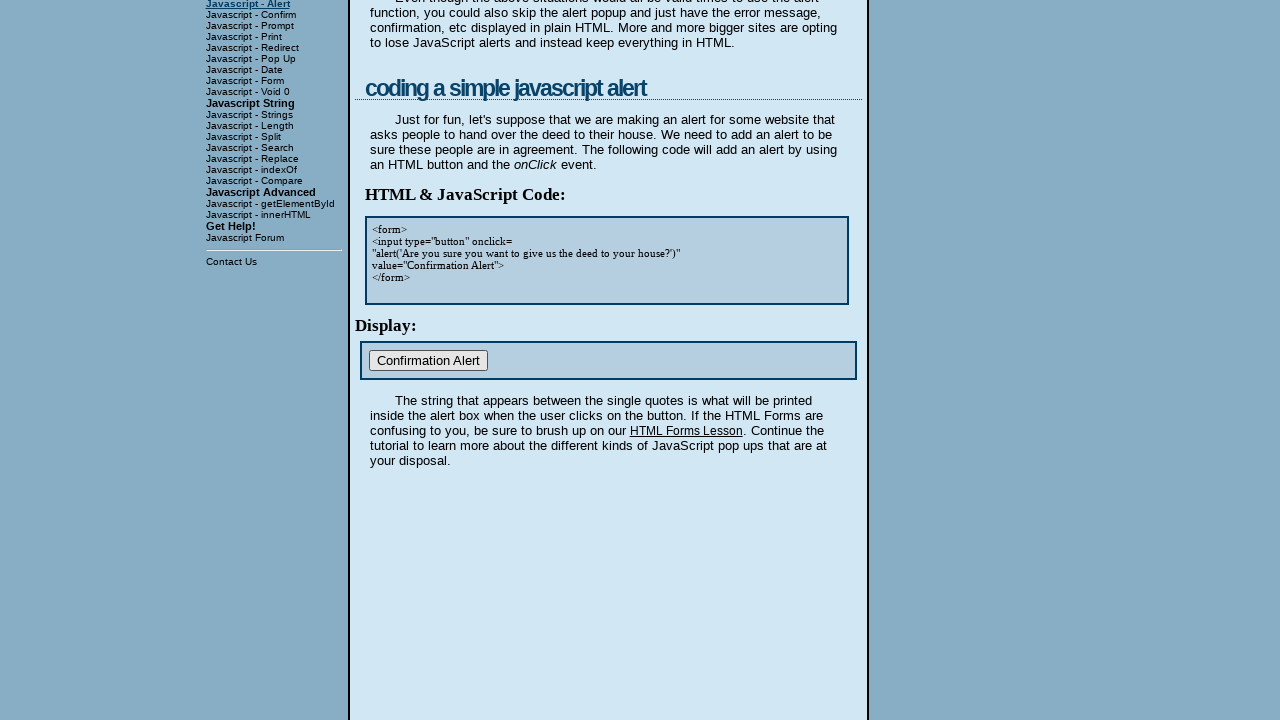

Set up dialog handler to accept alert
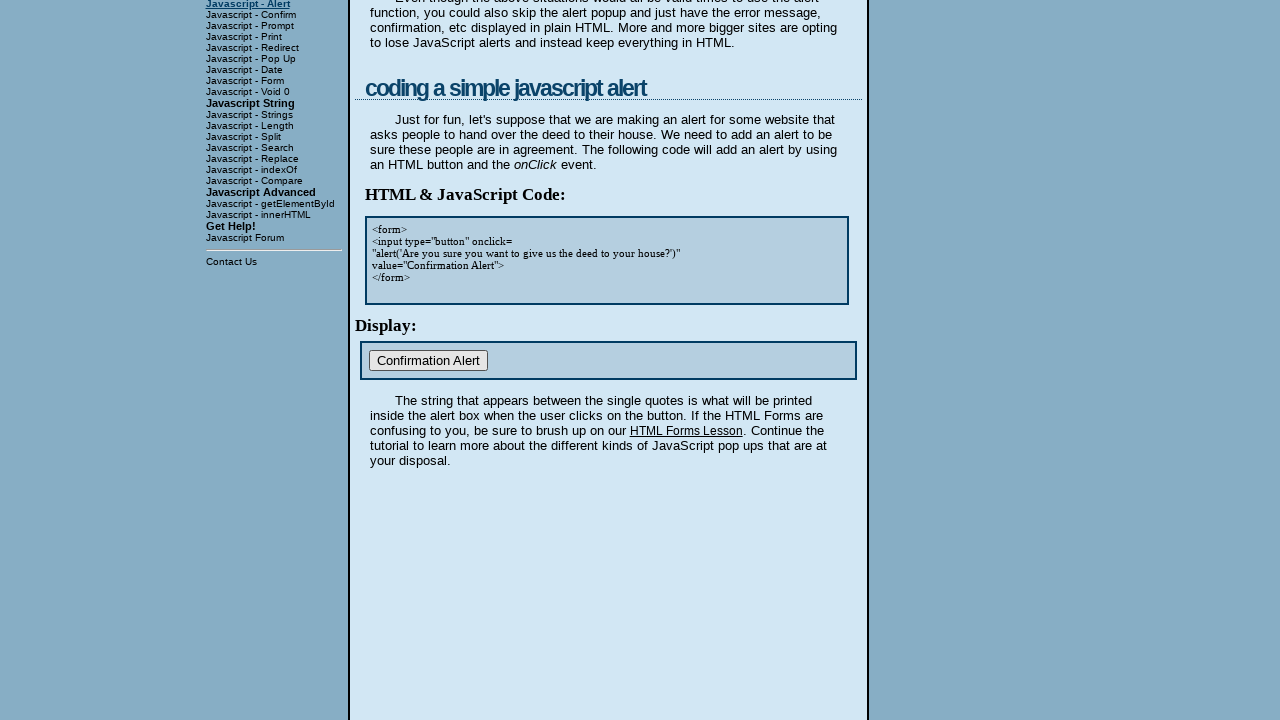

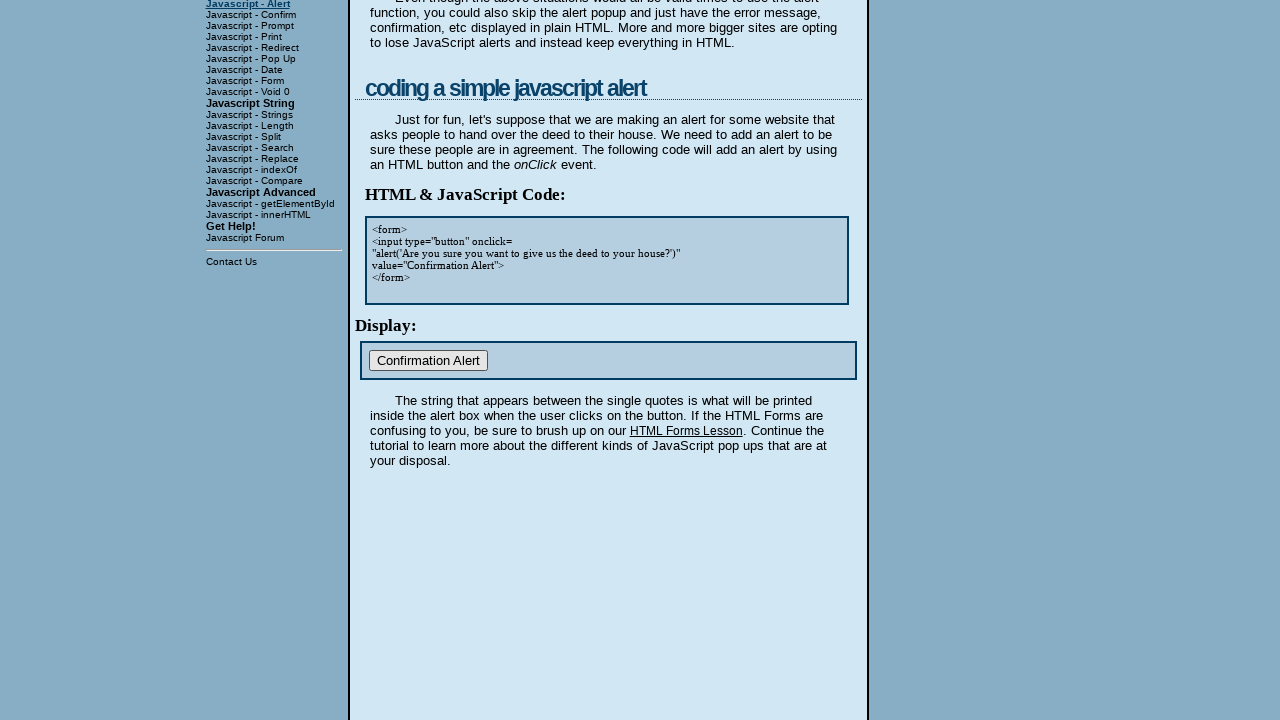